Waits for a price condition to be met, then solves a mathematical problem by calculating a formula and submitting the answer

Starting URL: http://suninjuly.github.io/explicit_wait2.html

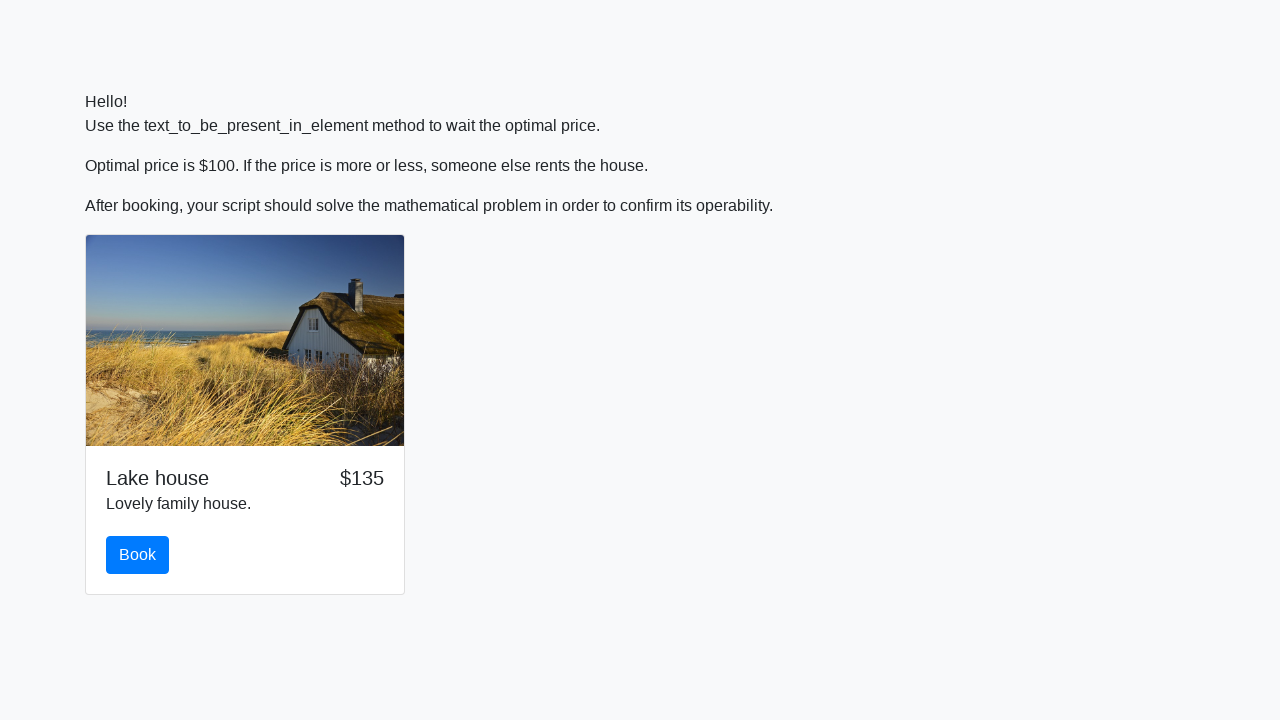

Waited for price to reach $100
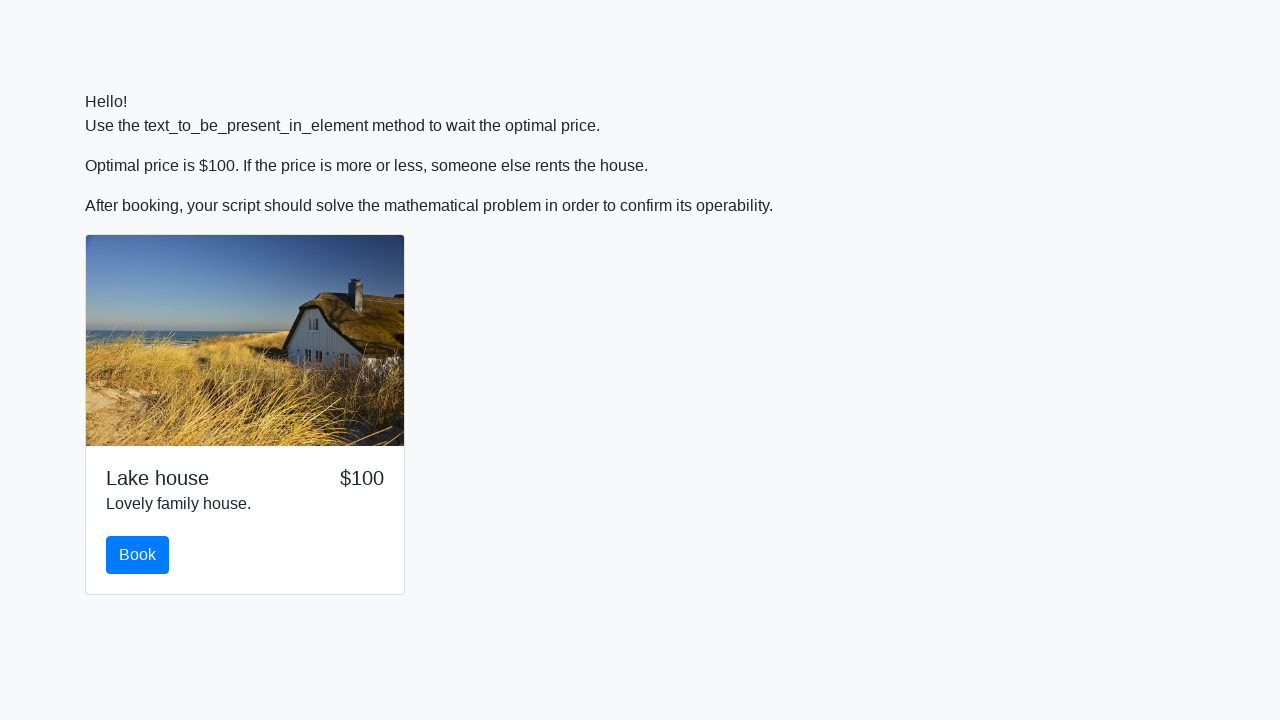

Clicked the book button at (138, 555) on #book
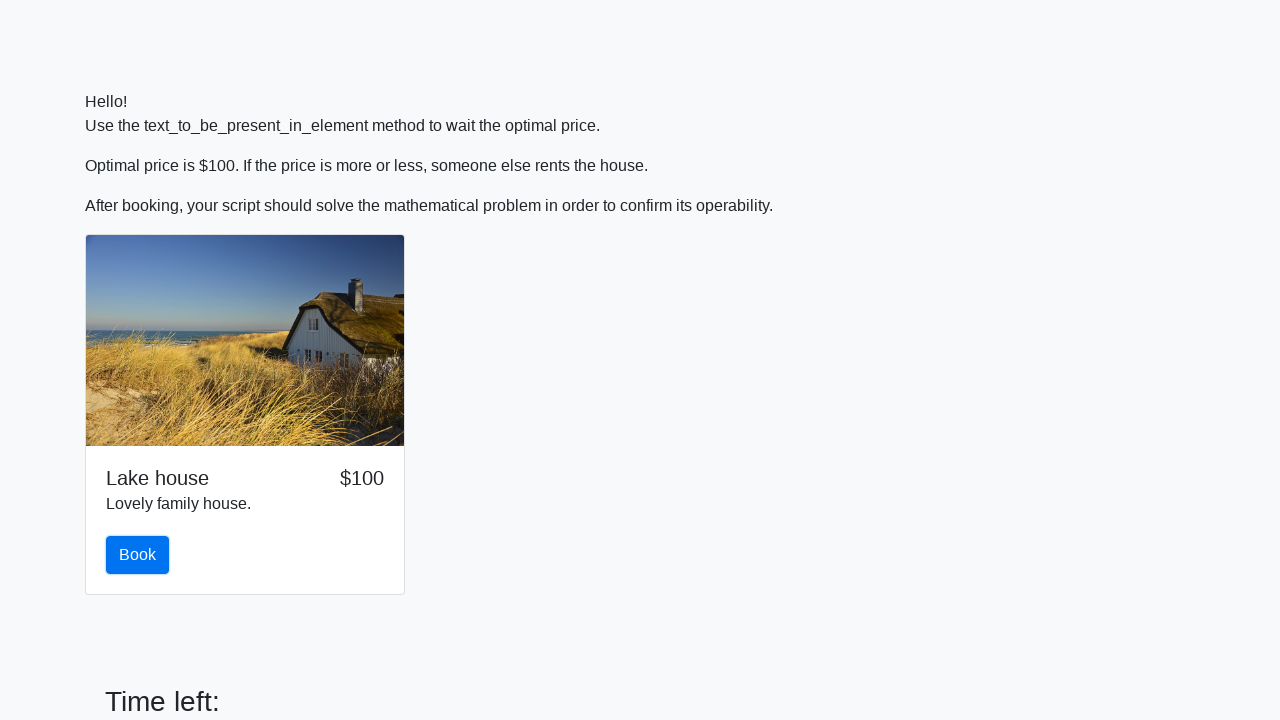

Retrieved input value from the page
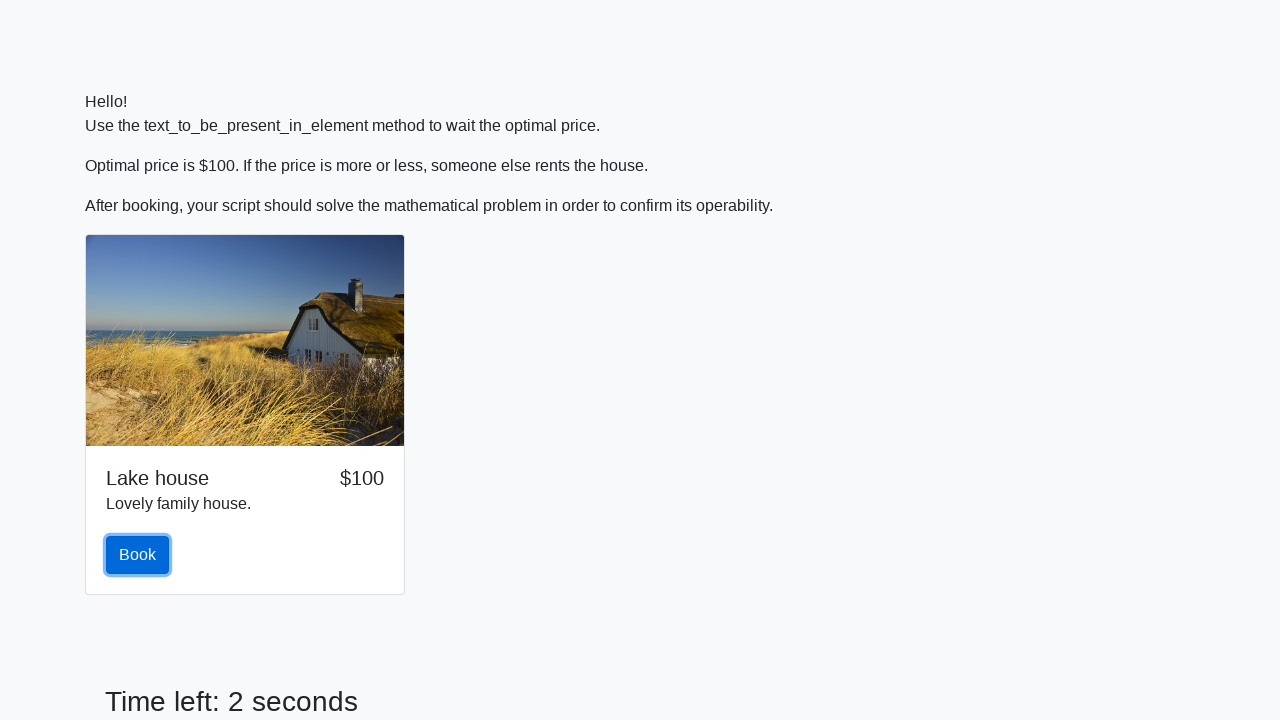

Calculated mathematical result: 0.32073218477942195
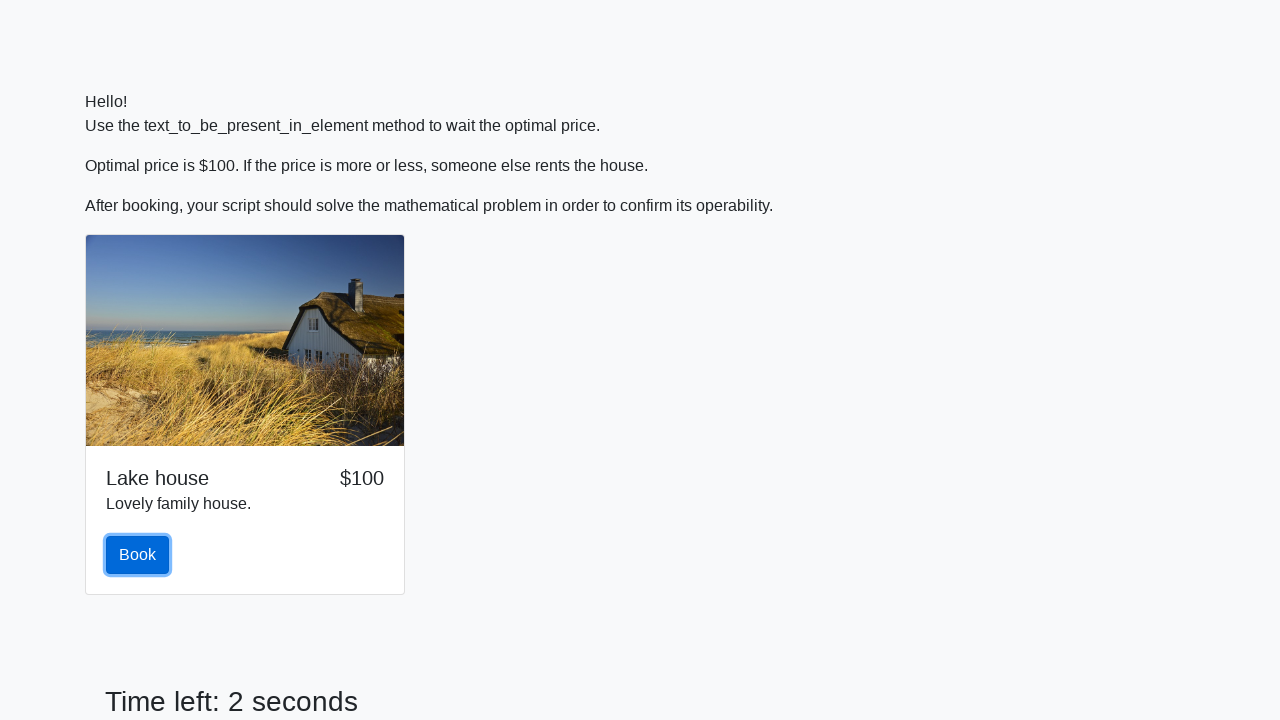

Filled in the calculated answer on #answer
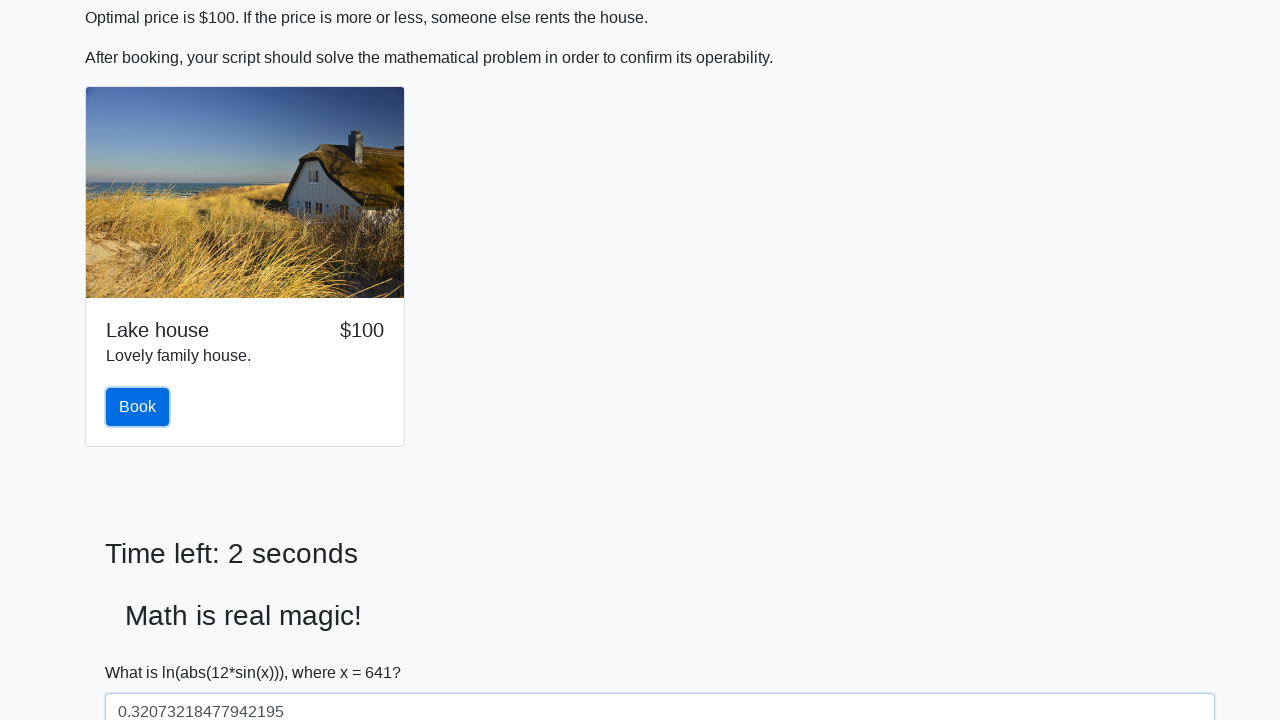

Clicked the solve button to submit the answer at (143, 651) on #solve
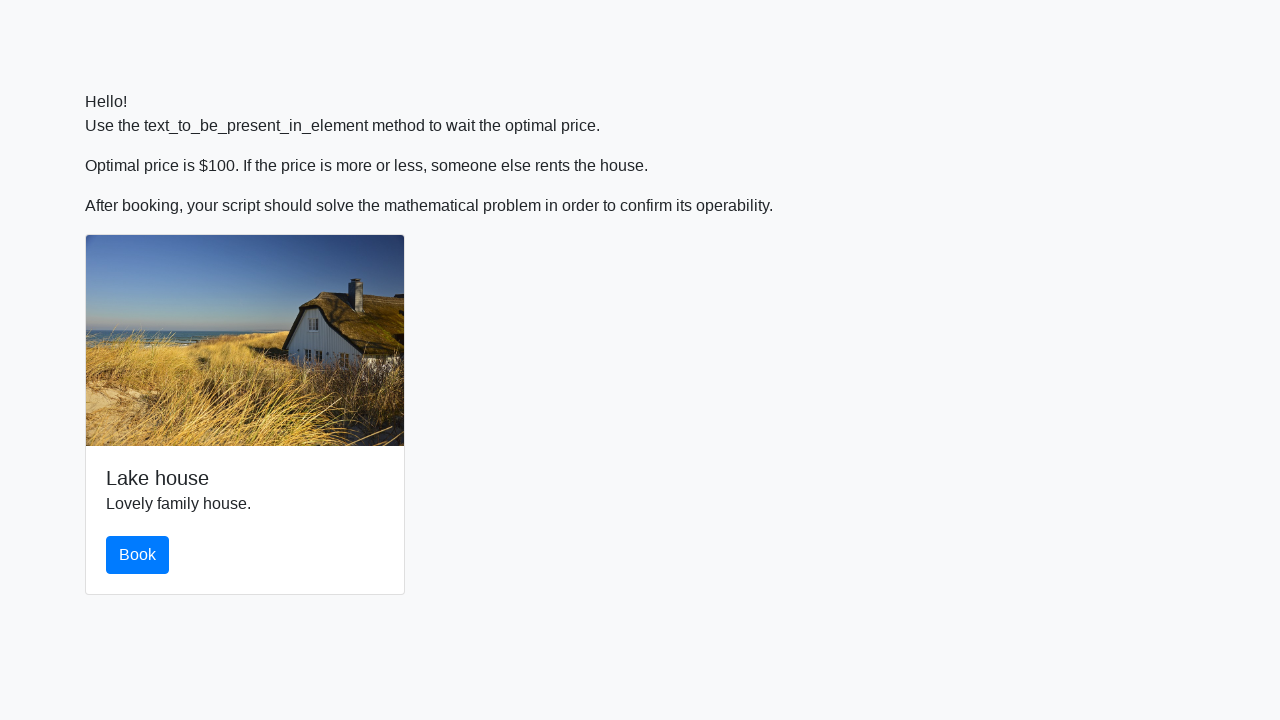

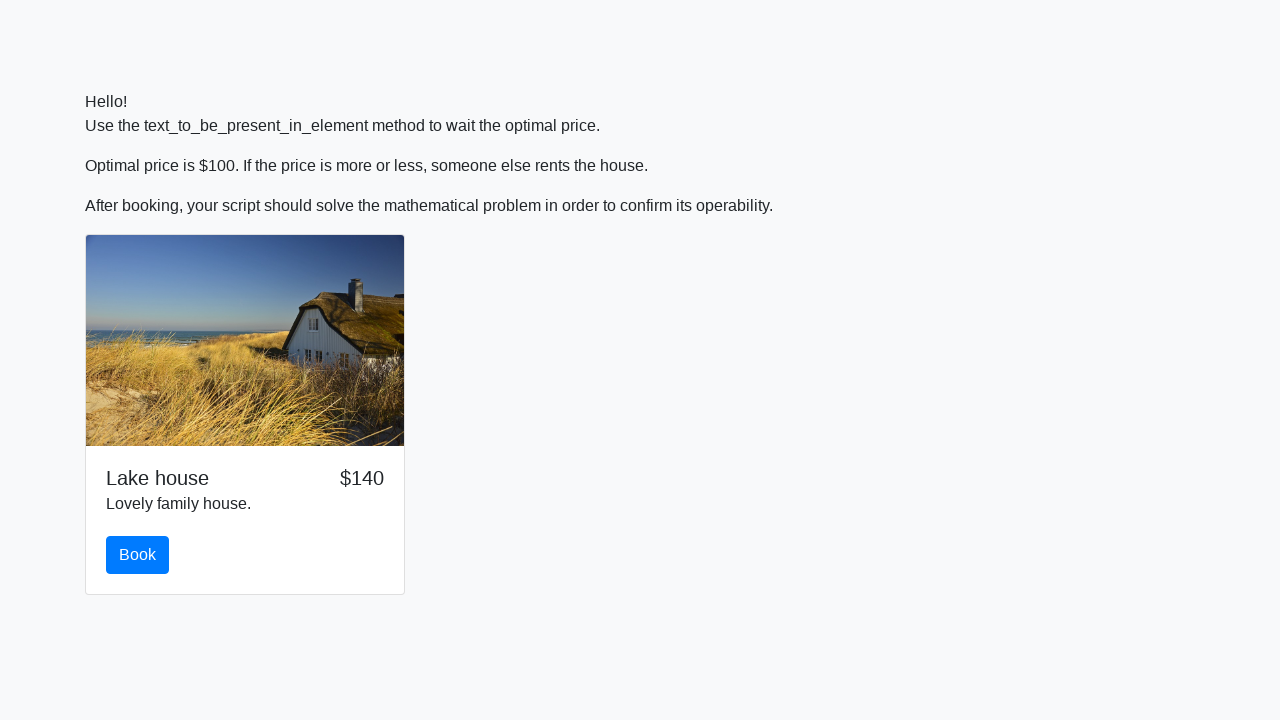